Tests navigation from homepage to the Terms of Service page

Starting URL: https://cryptpad.fr

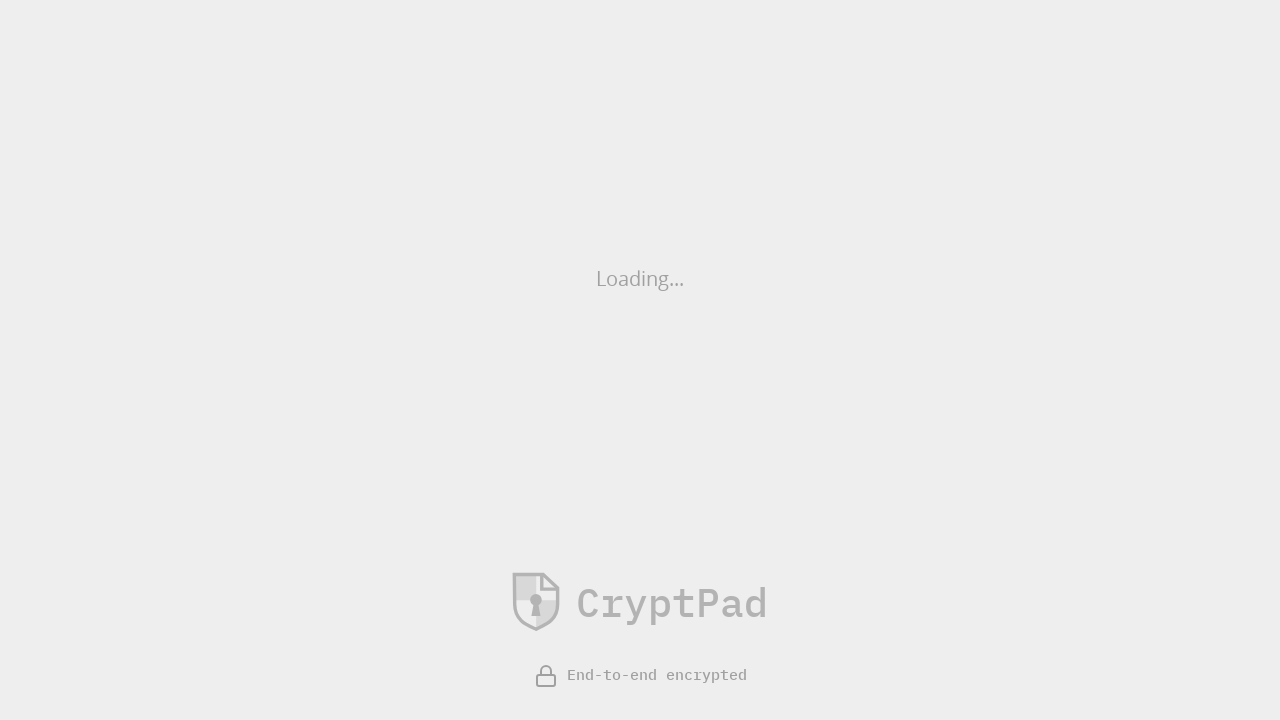

Terms of Service link is visible and ready
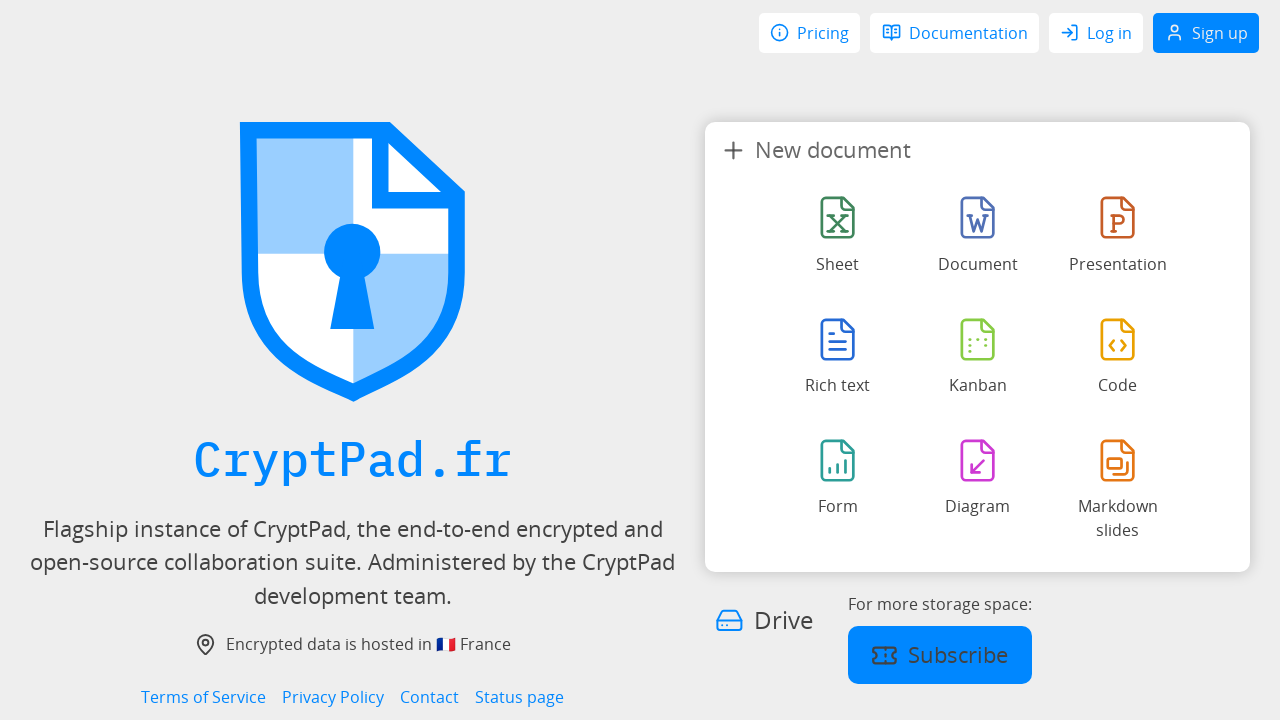

Clicked Terms of Service link from homepage at (204, 697) on internal:role=link[name="Terms of Service"i]
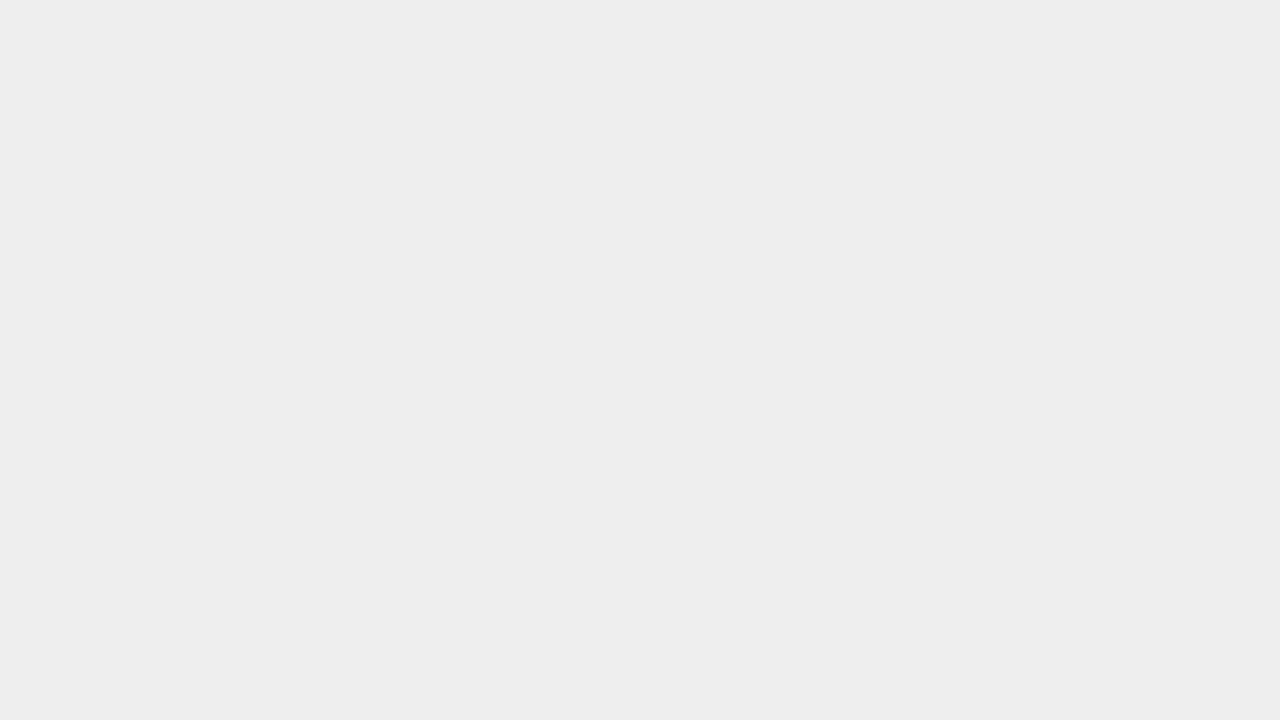

Successfully navigated to Terms of Service page
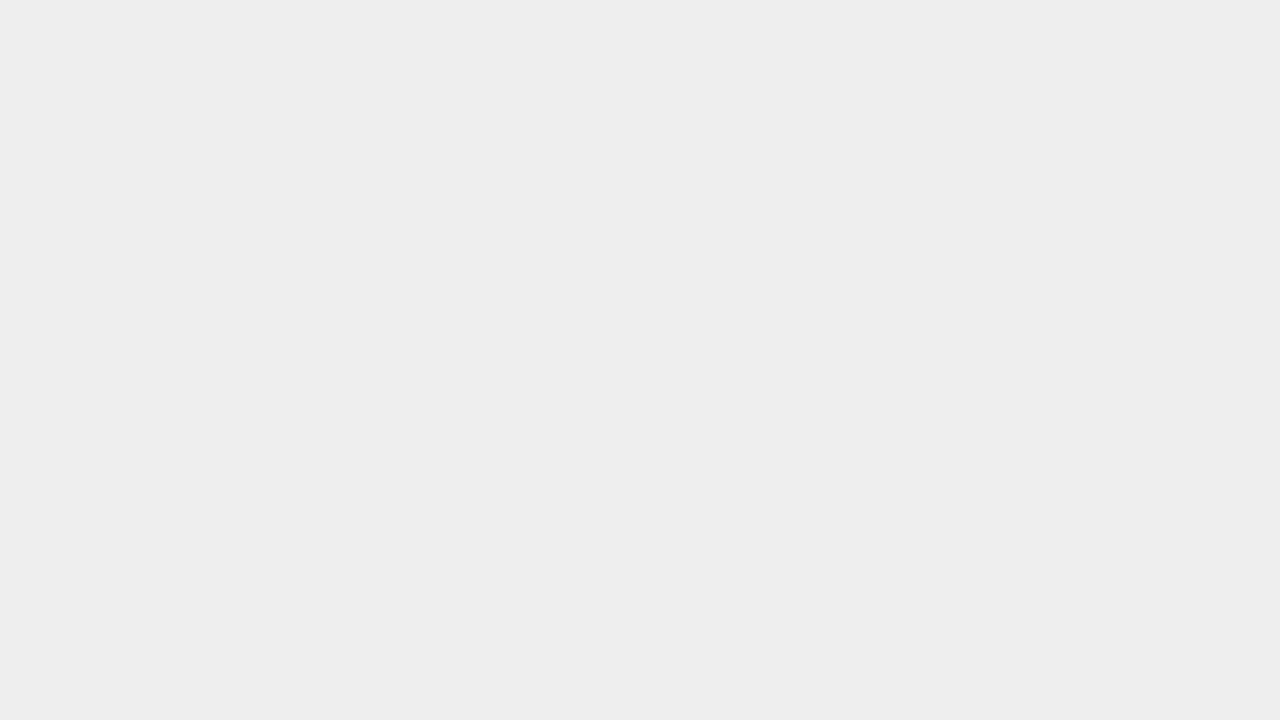

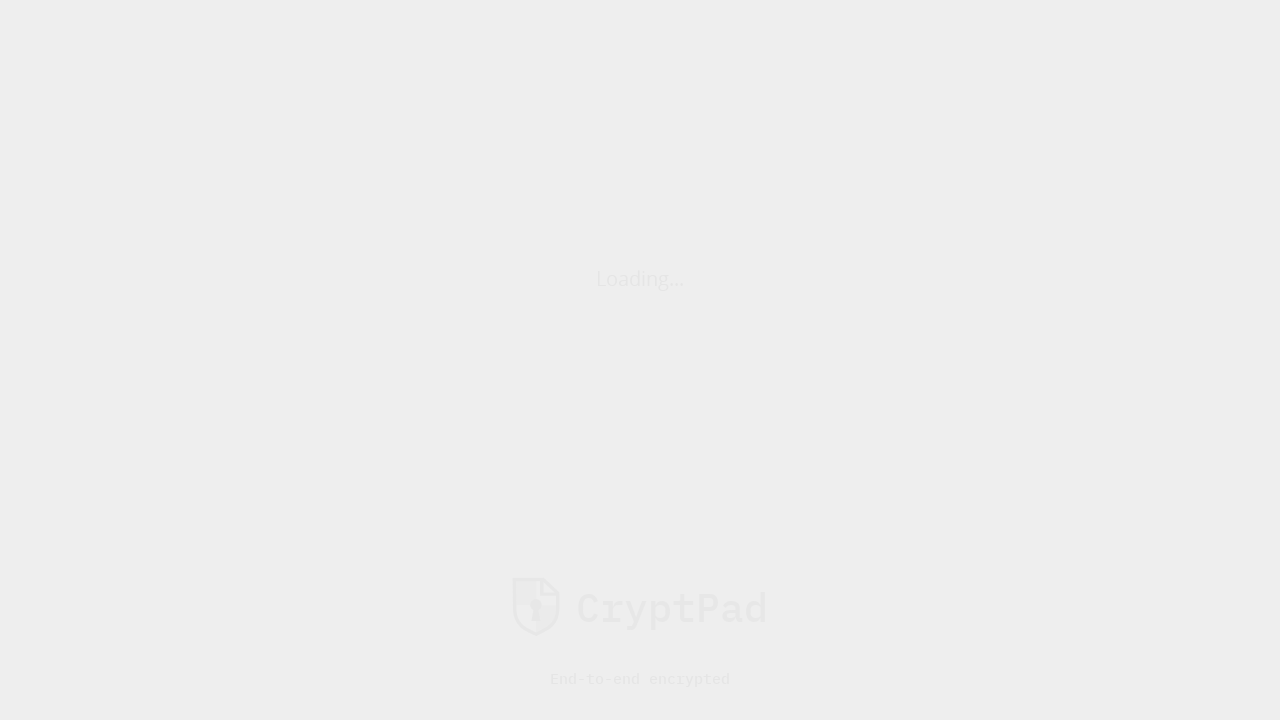